Tests pagination functionality on a fund data page by entering a page number in the pagination input and clicking the jump button to navigate to that page

Starting URL: http://fund.eastmoney.com/f10/jjjz_110022.html

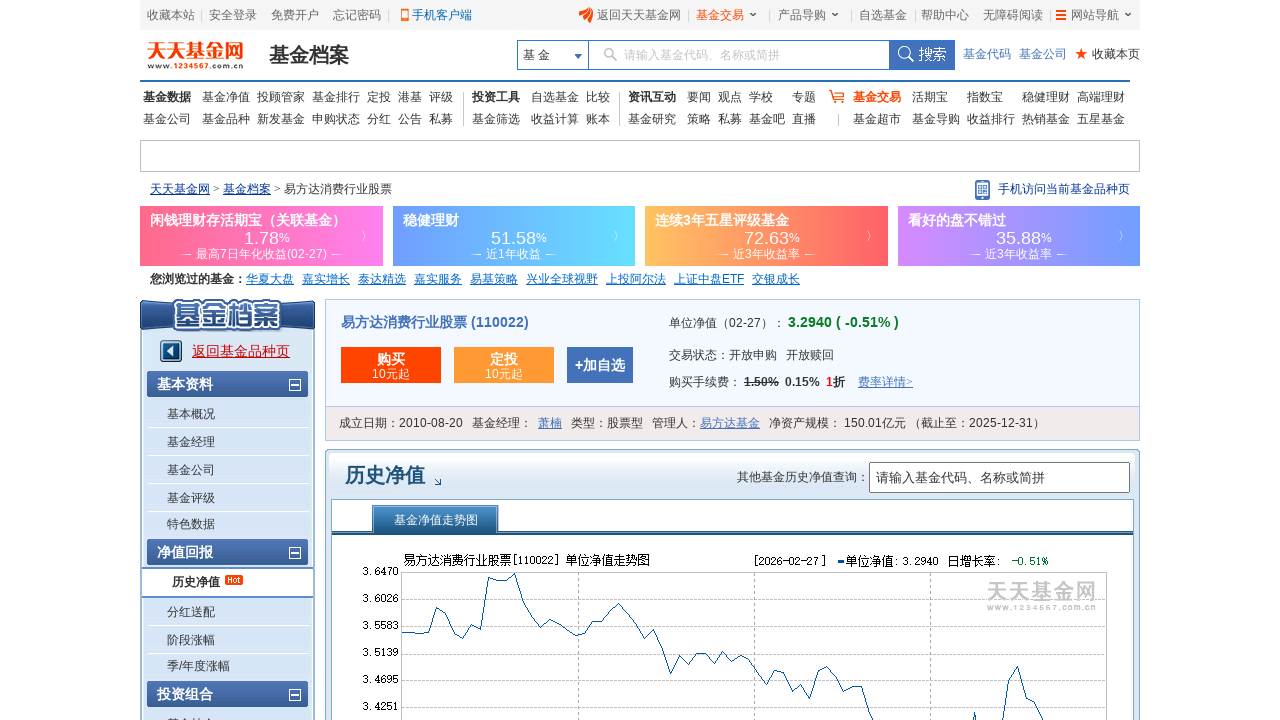

Pagination element loaded
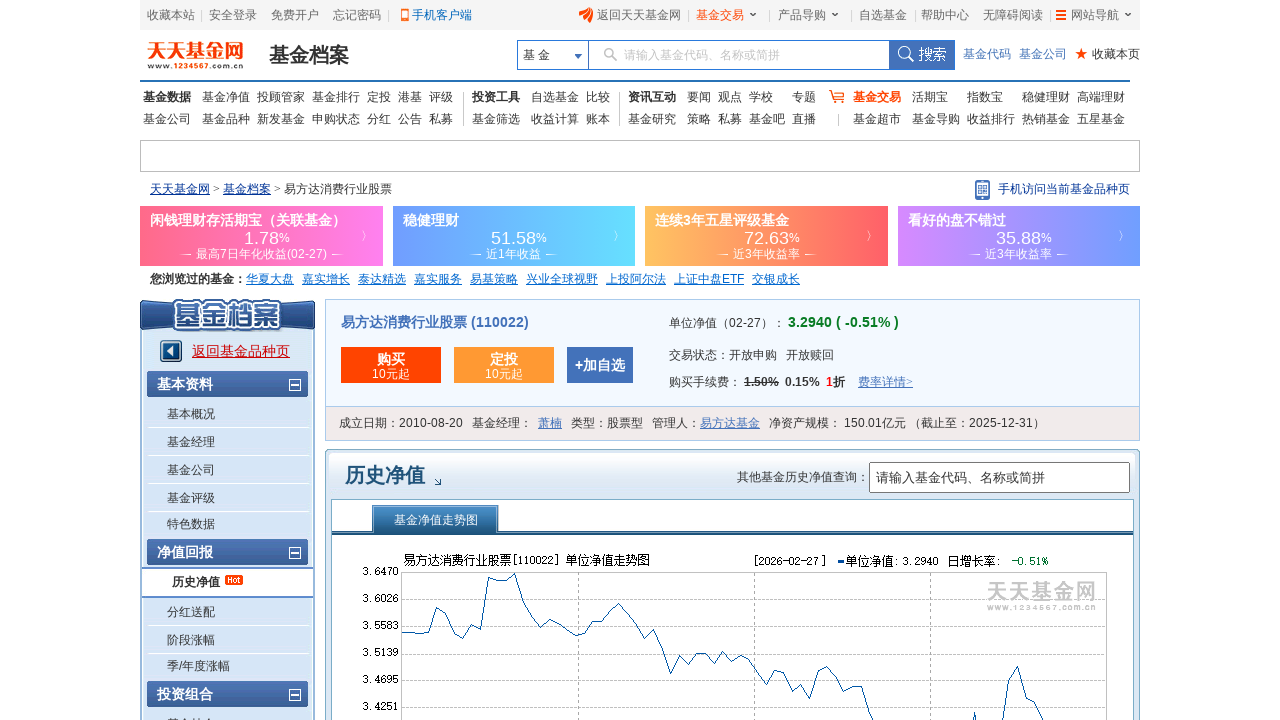

Located page number input field
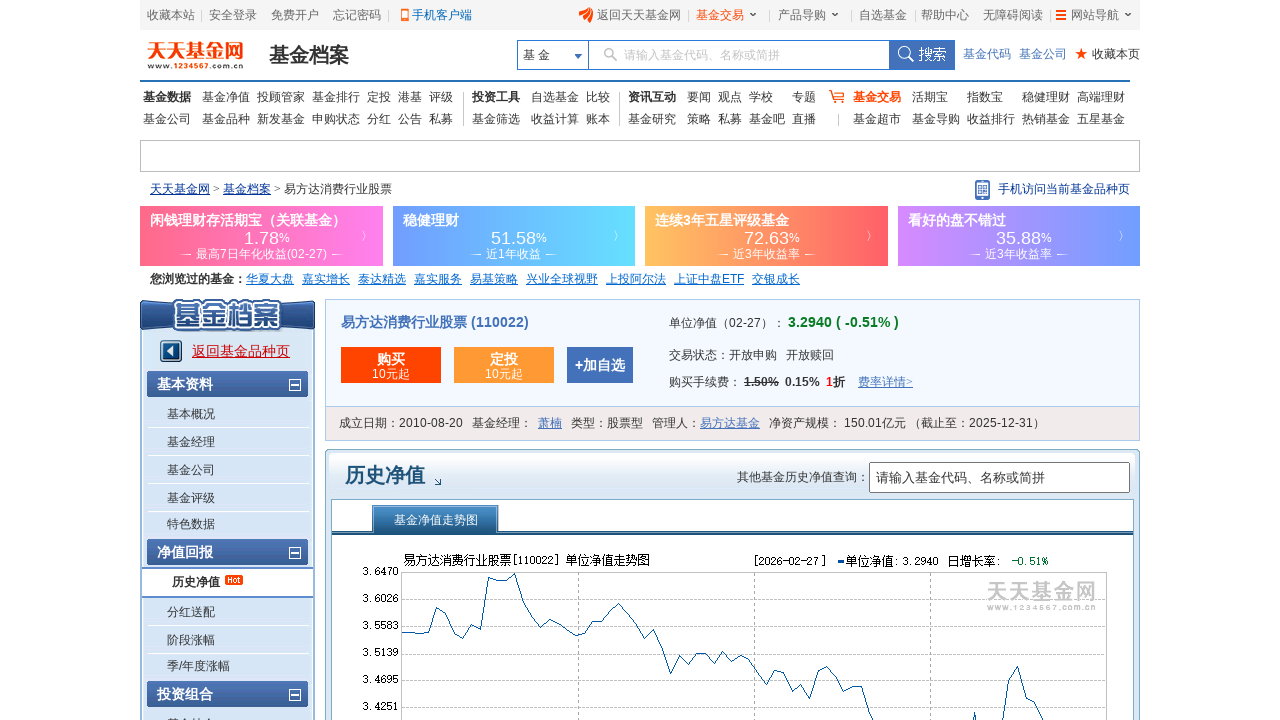

Cleared page number input field on xpath=//*[@id='pagebar']/div[1]/input[1]
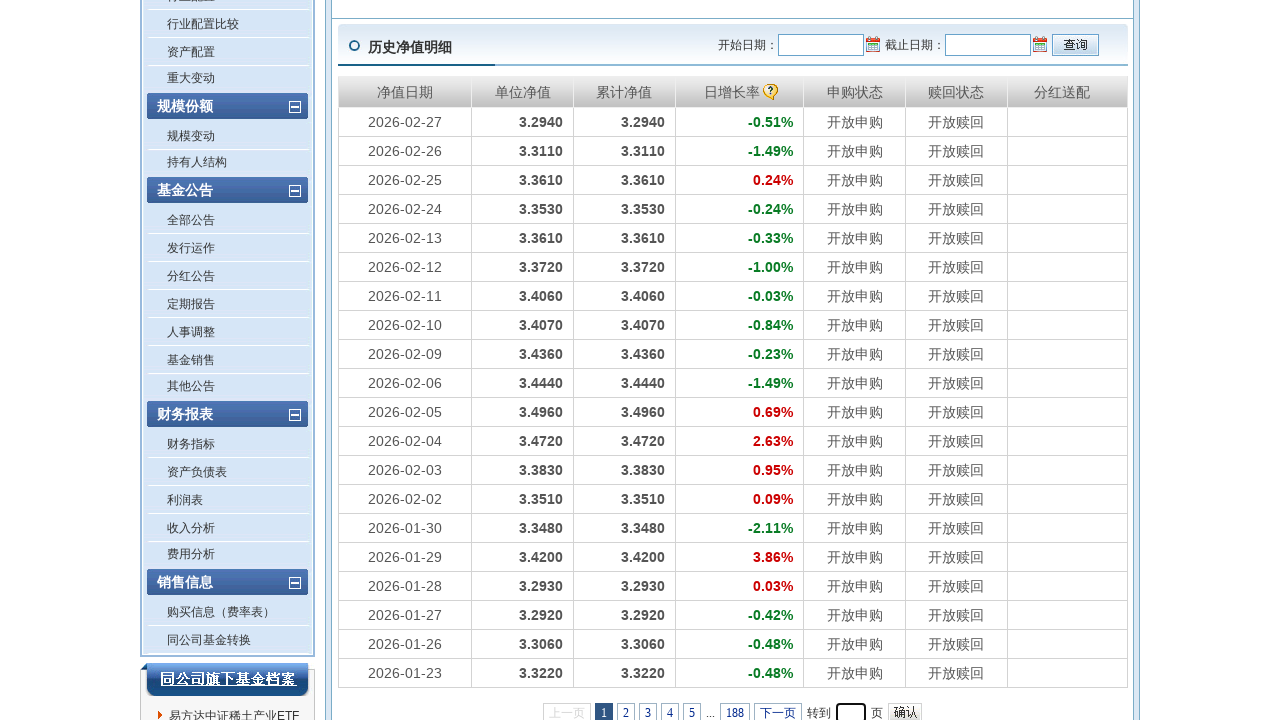

Entered page number '5' in pagination input on xpath=//*[@id='pagebar']/div[1]/input[1]
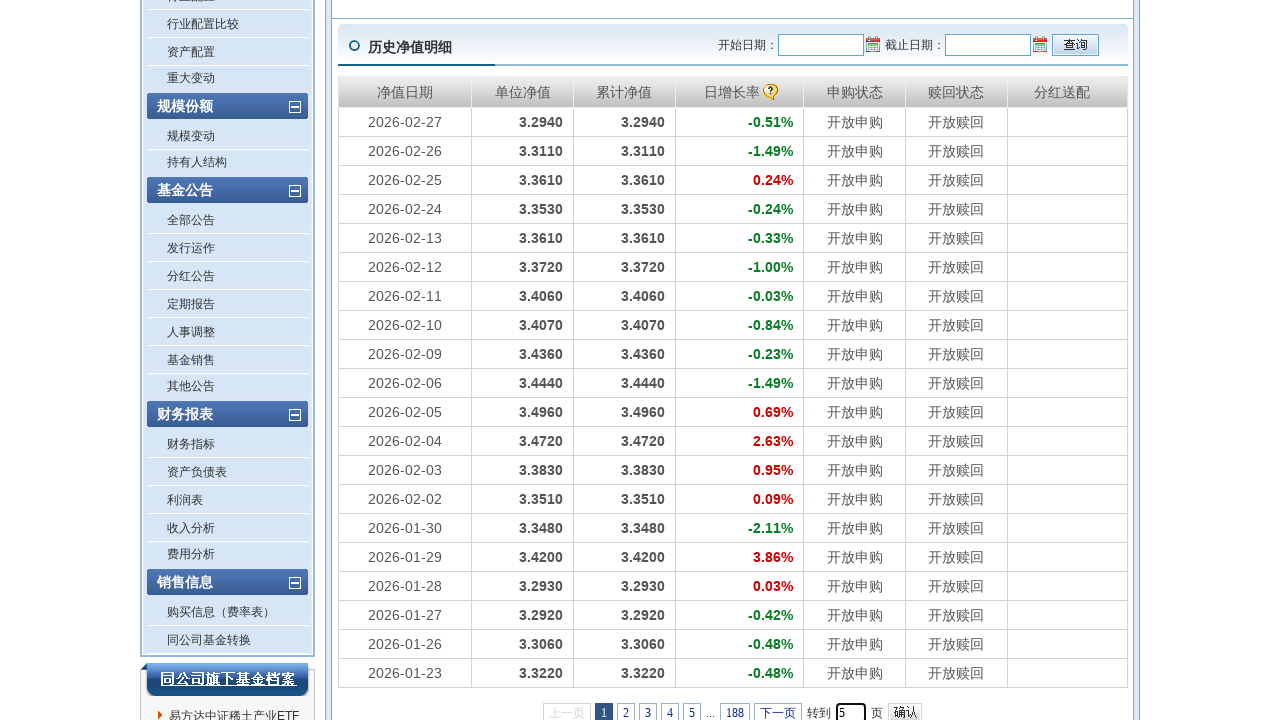

Clicked pagination jump button to navigate to page 5 at (905, 710) on xpath=//*[@id='pagebar']/div[1]/input[2]
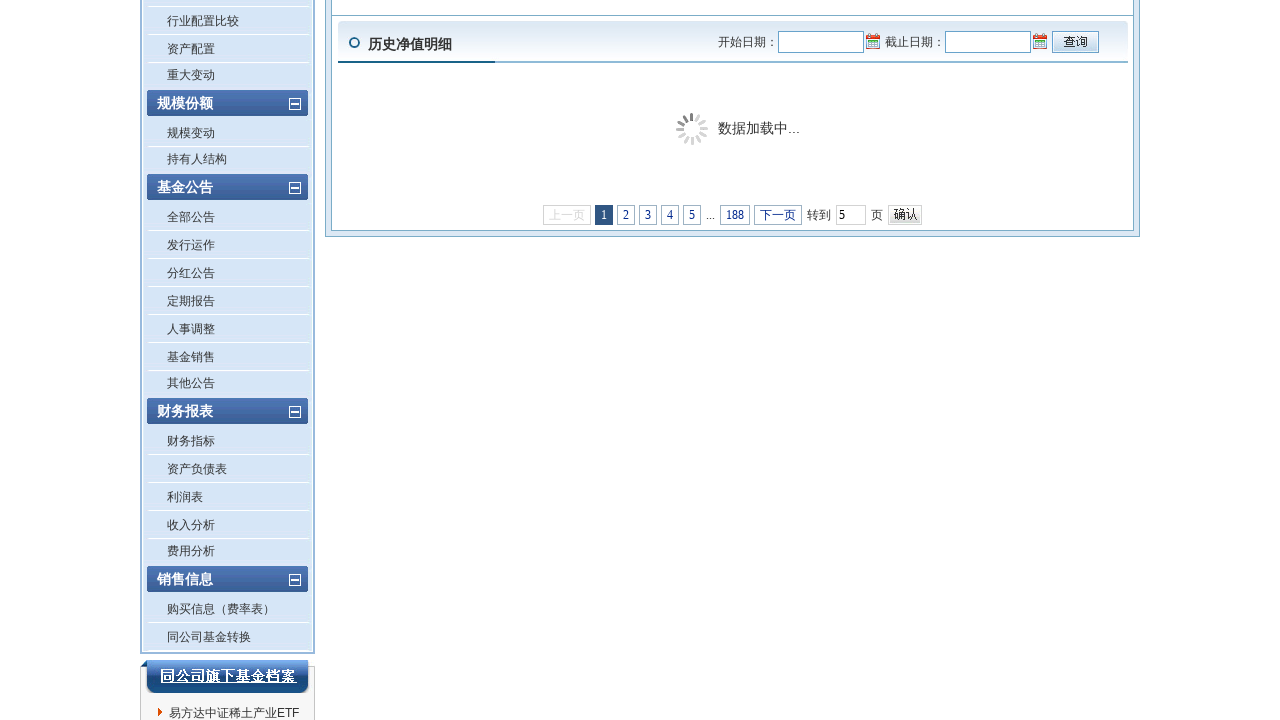

Verified navigation to page 5 - current page indicator updated
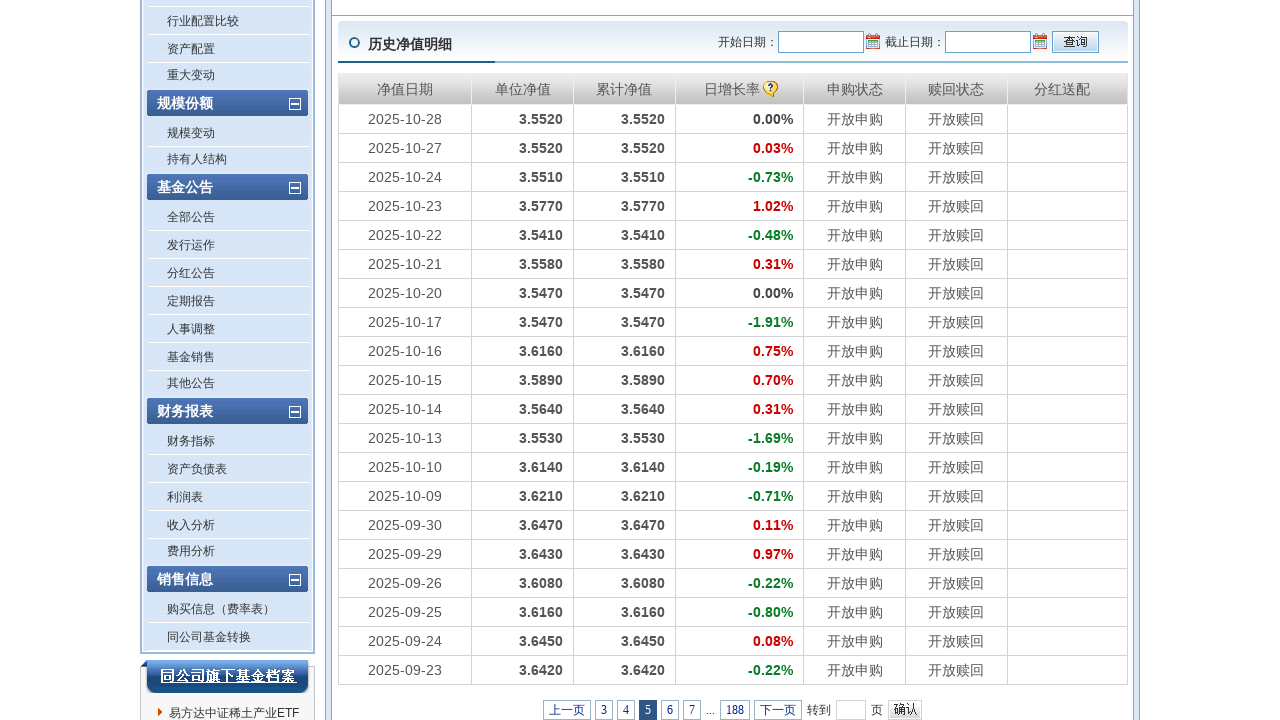

Fund data table loaded on page 5
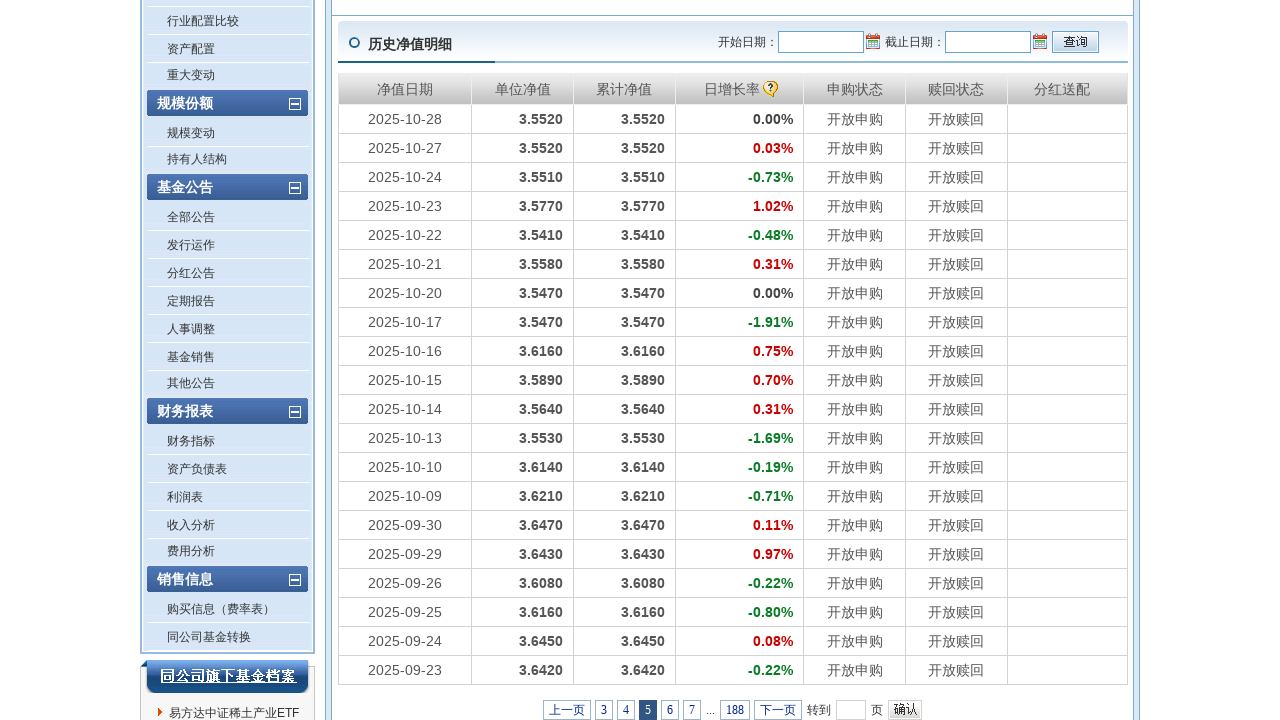

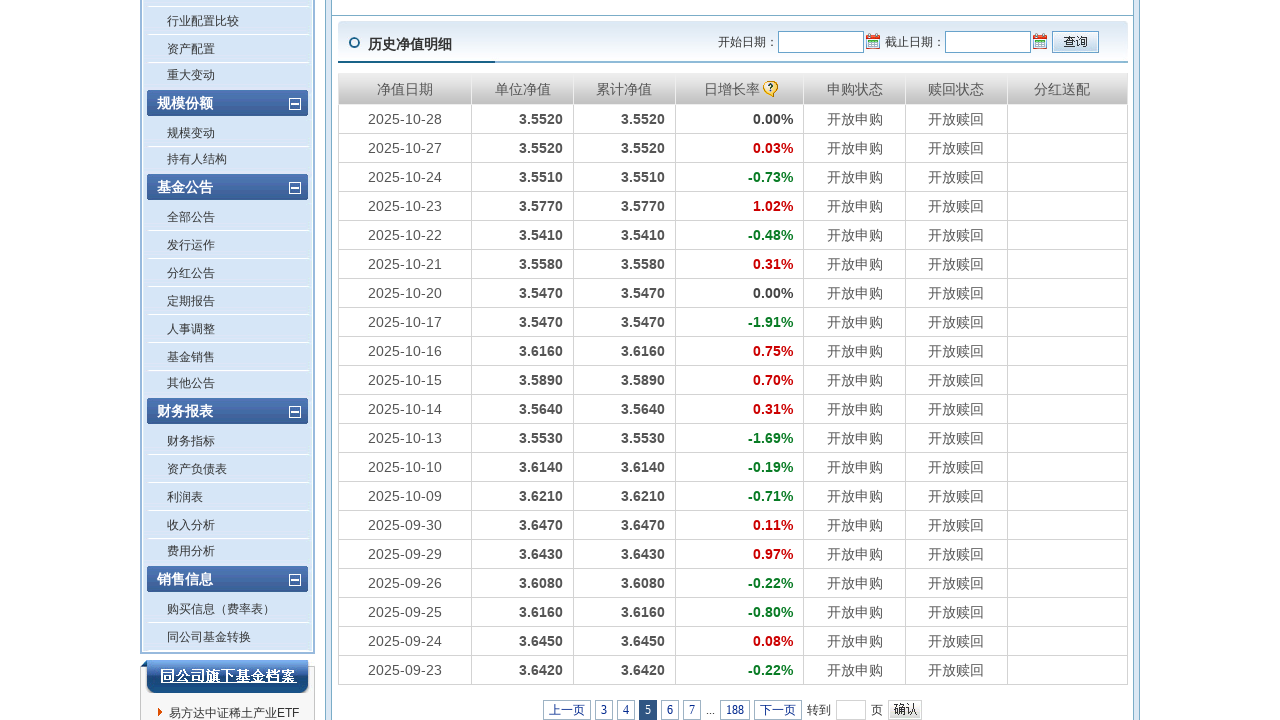